Tests an e-commerce shopping flow by searching for products containing "ca", adding Cashews to cart, and proceeding through checkout to place an order.

Starting URL: https://rahulshettyacademy.com/seleniumPractise/#/

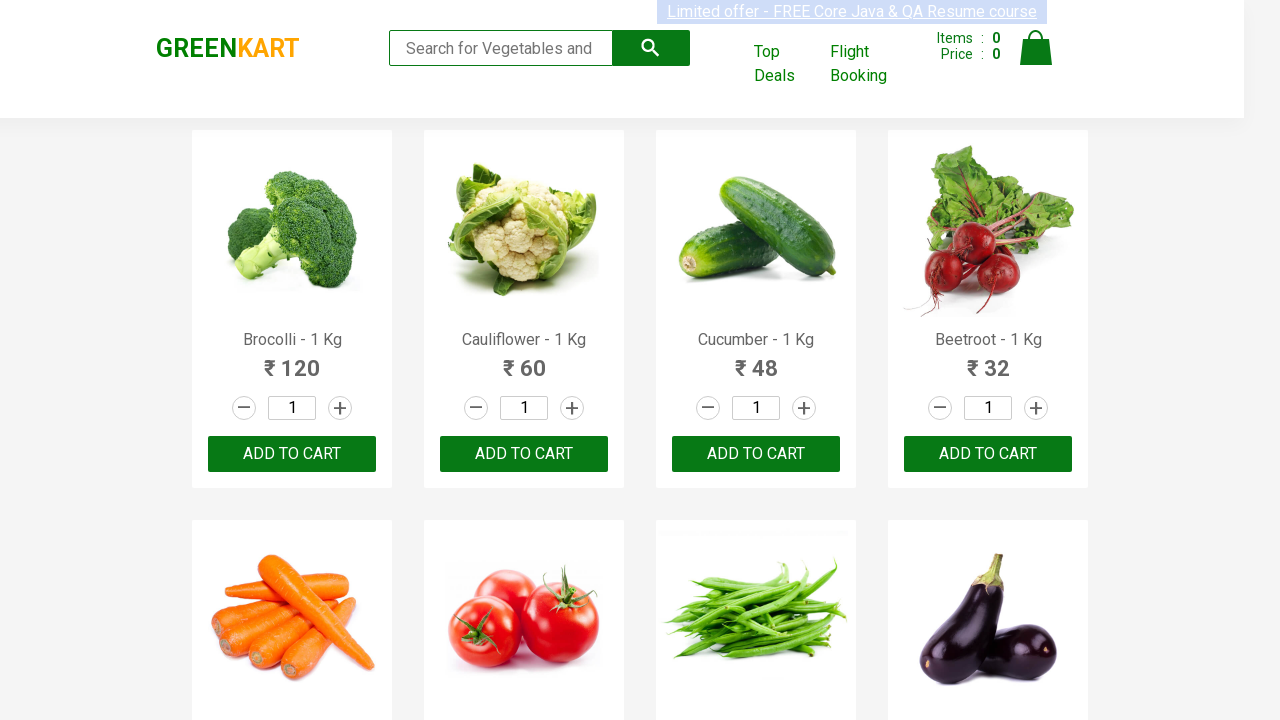

Filled search field with 'ca' to find products on .search-keyword
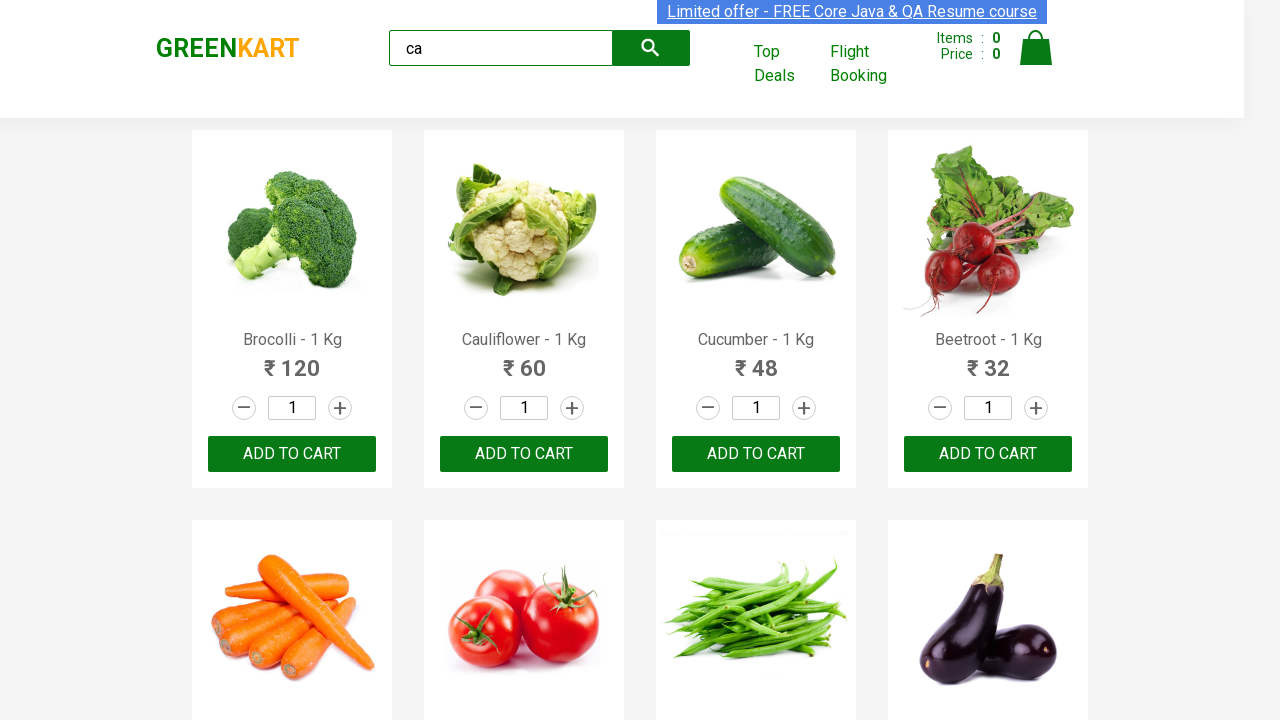

Waited for products to load
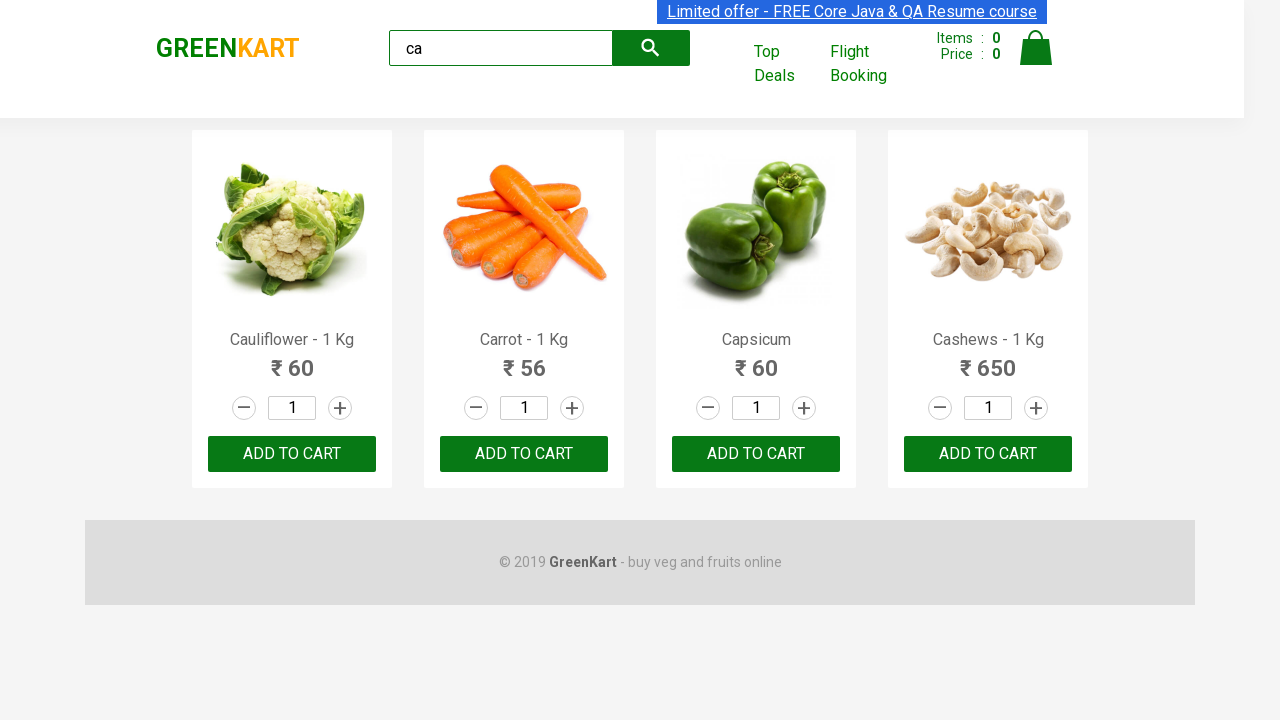

Retrieved all product elements from the page
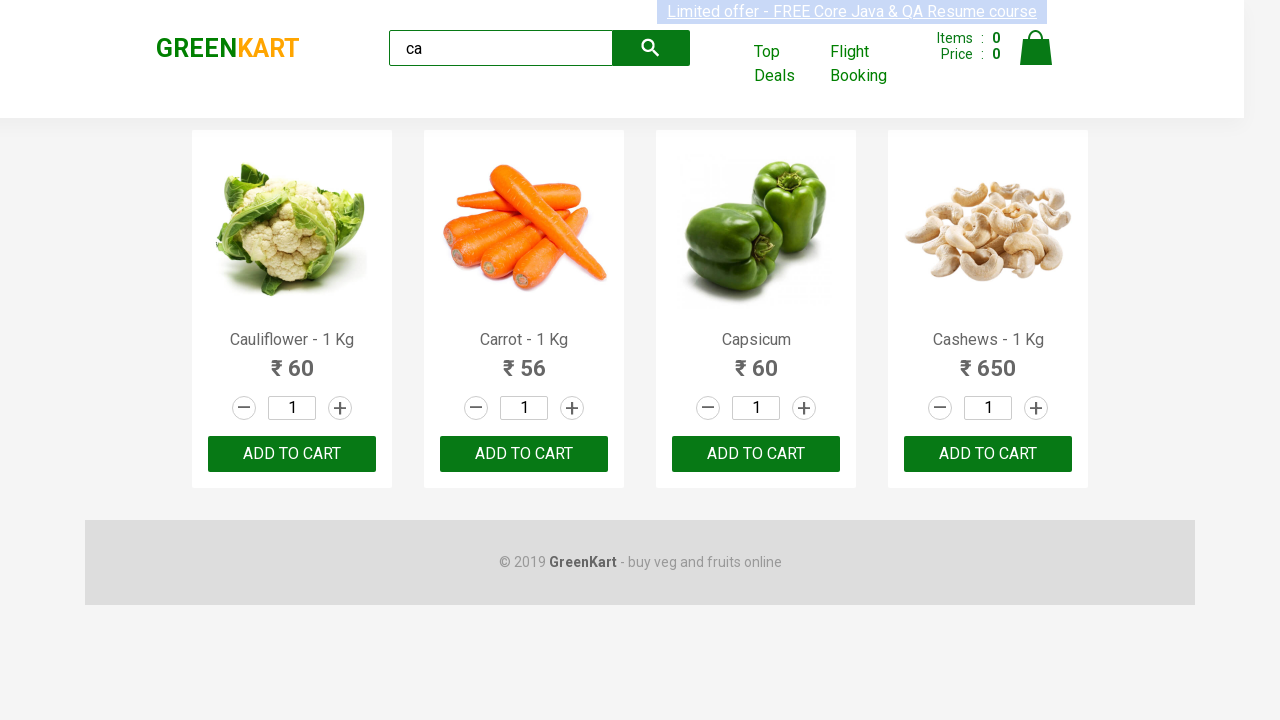

Extracted product name: Cauliflower - 1 Kg
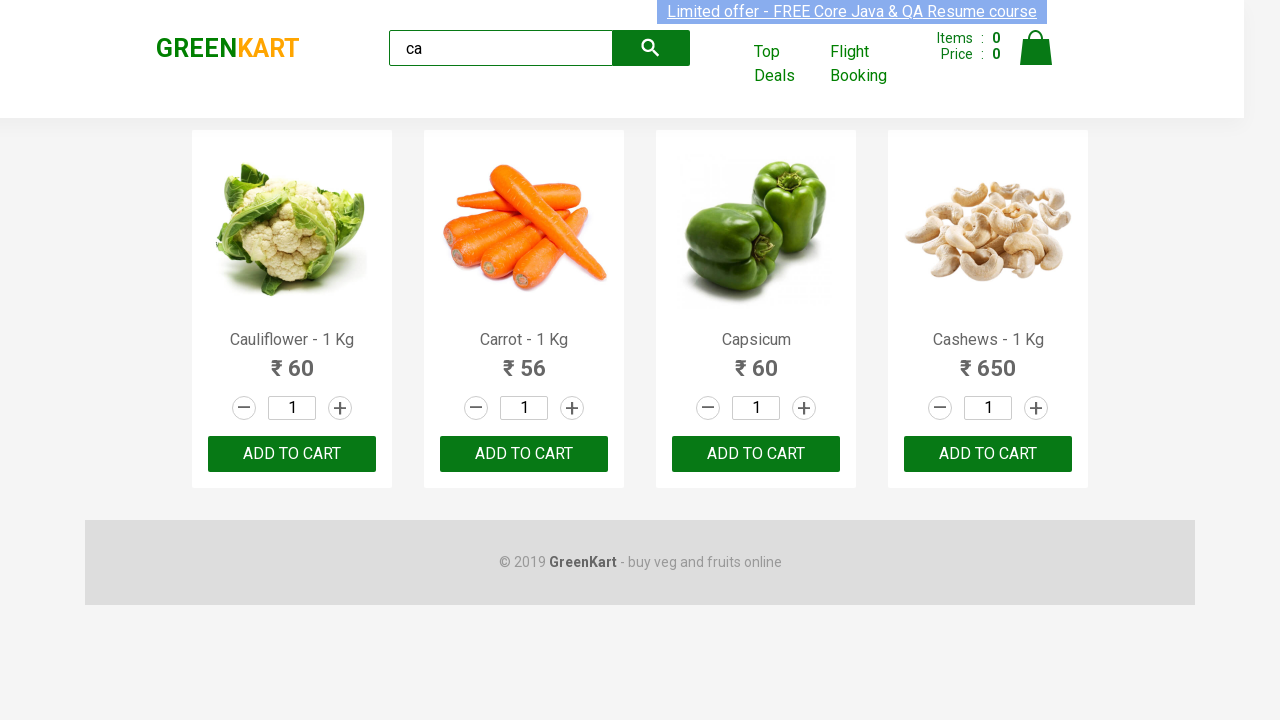

Extracted product name: Carrot - 1 Kg
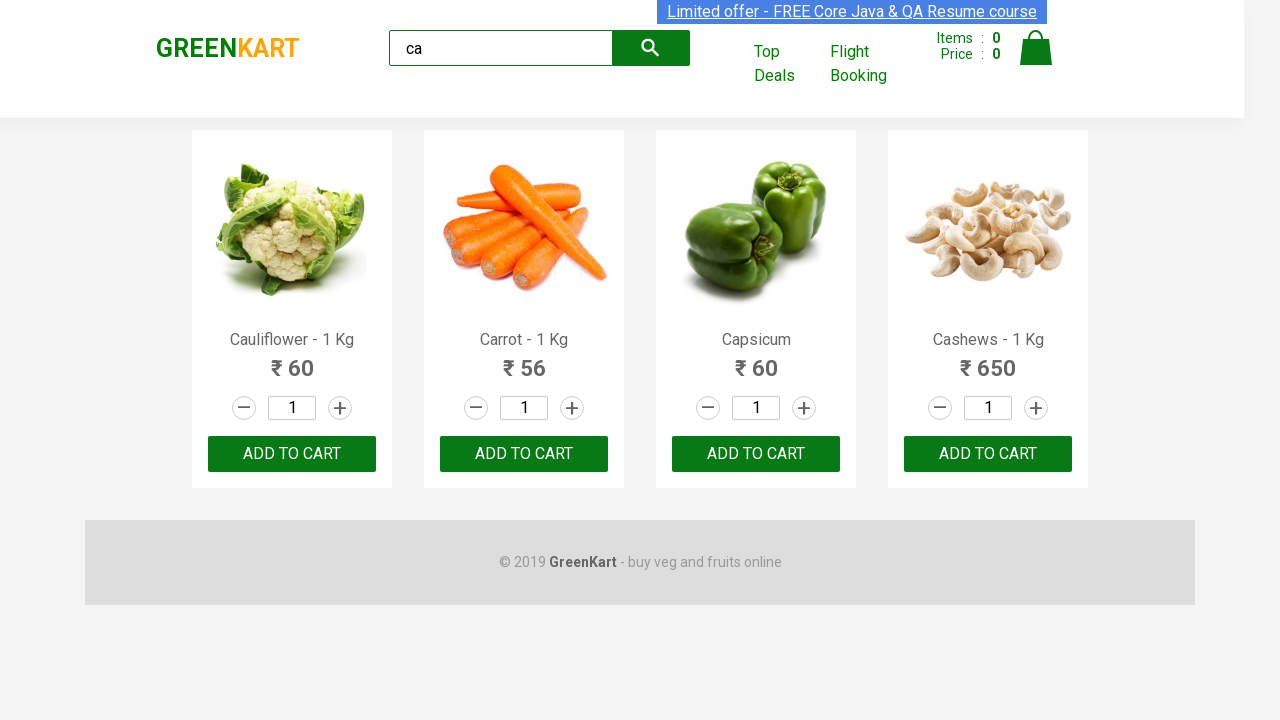

Extracted product name: Capsicum
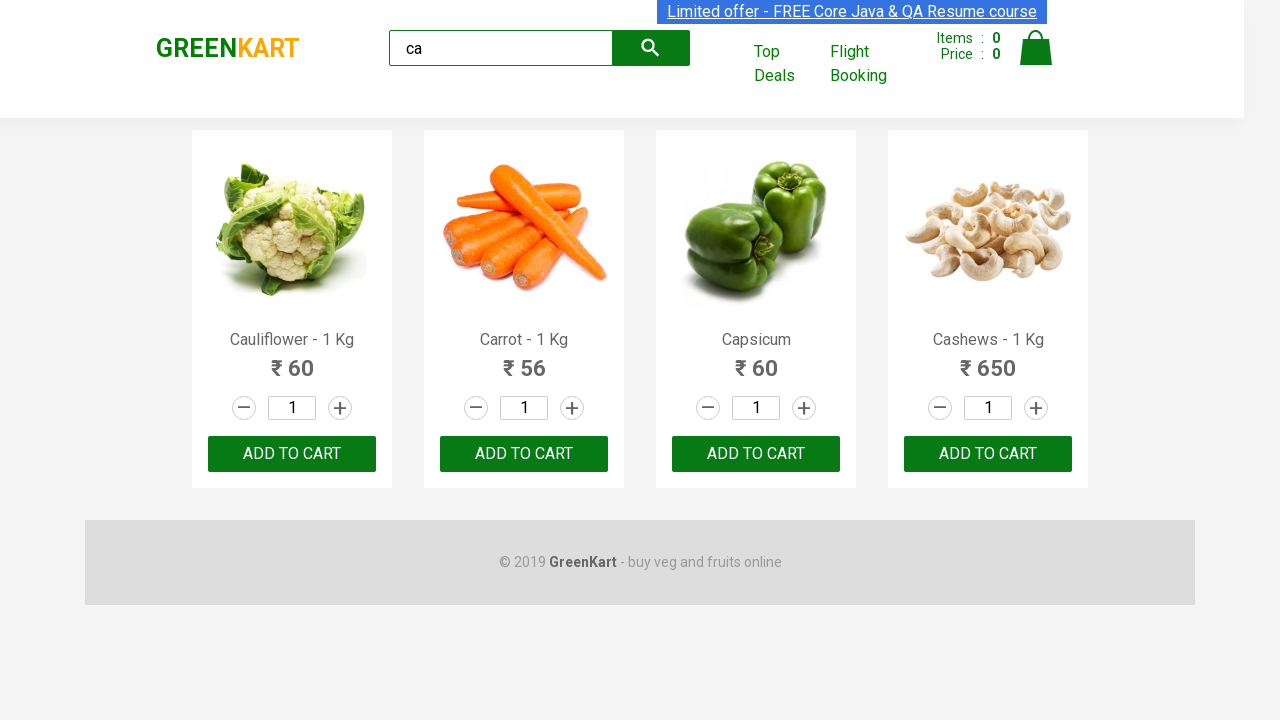

Extracted product name: Cashews - 1 Kg
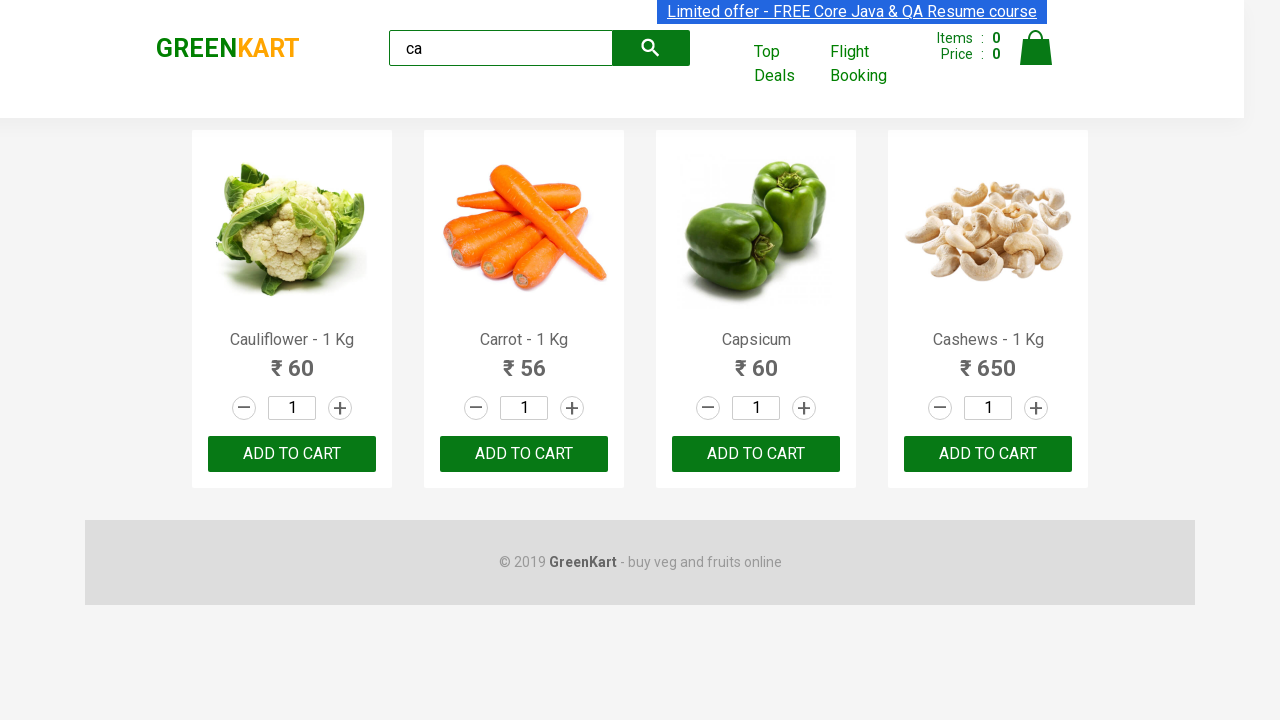

Clicked add to cart button for Cashews product at (988, 454) on .products .product >> nth=3 >> button
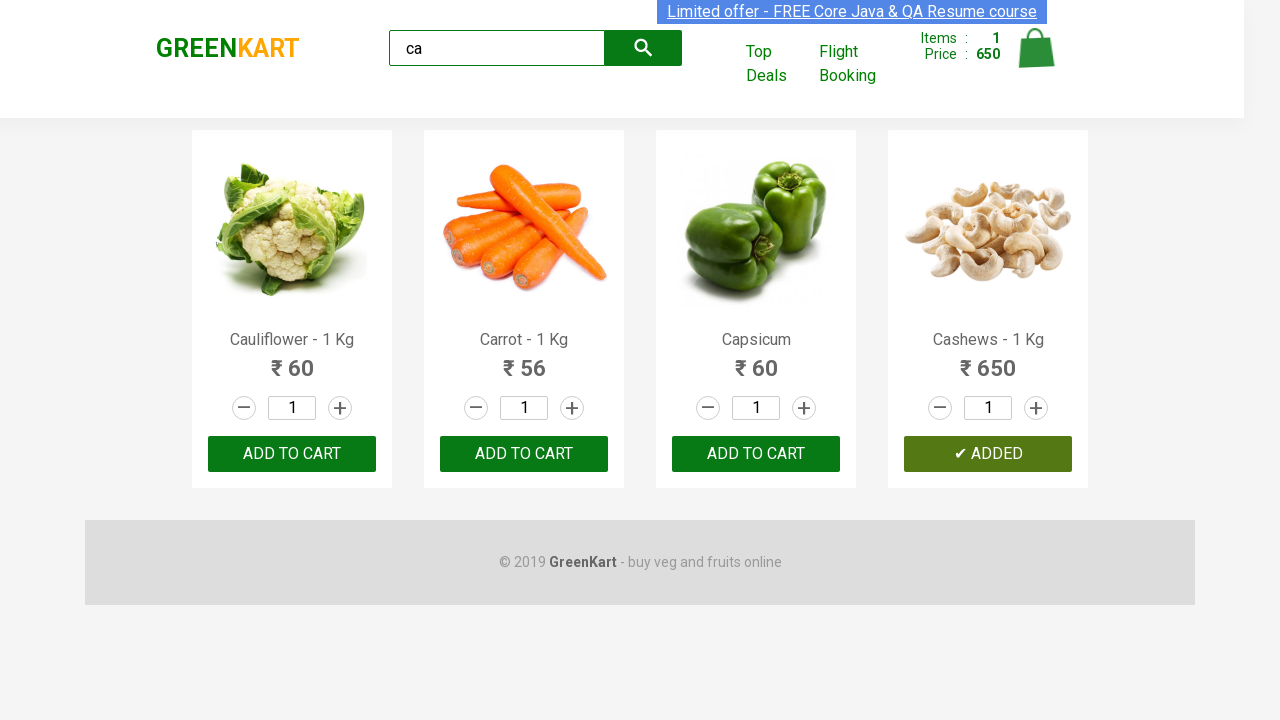

Clicked cart icon to view shopping cart at (1036, 48) on .cart-icon > img
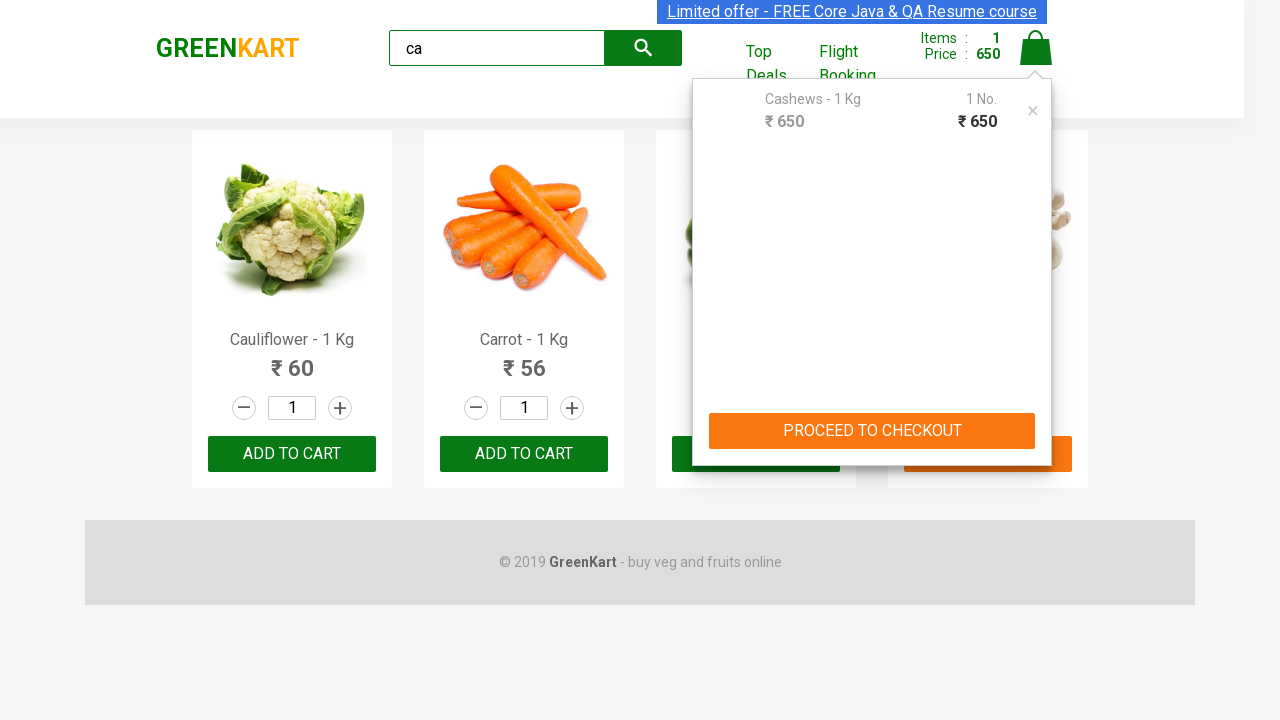

Clicked 'PROCEED TO CHECKOUT' button at (872, 431) on text=PROCEED TO CHECKOUT
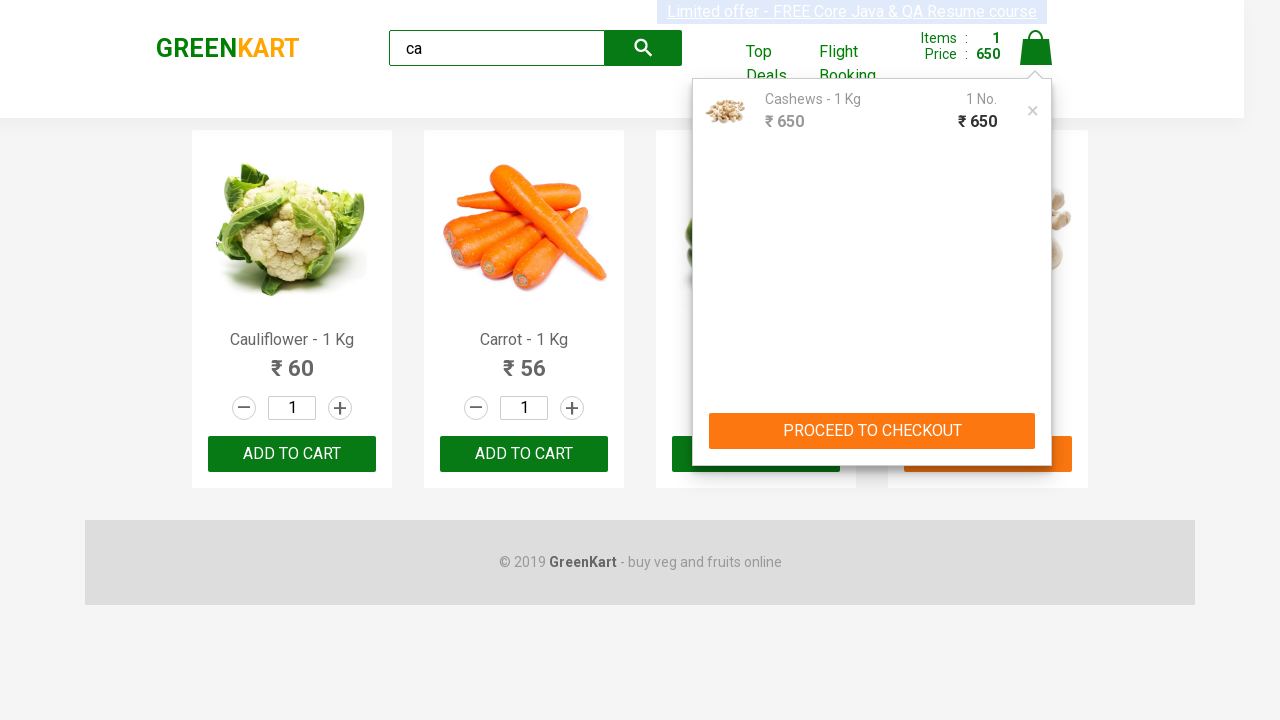

Clicked 'Place Order' button at (1036, 420) on text=Place Order
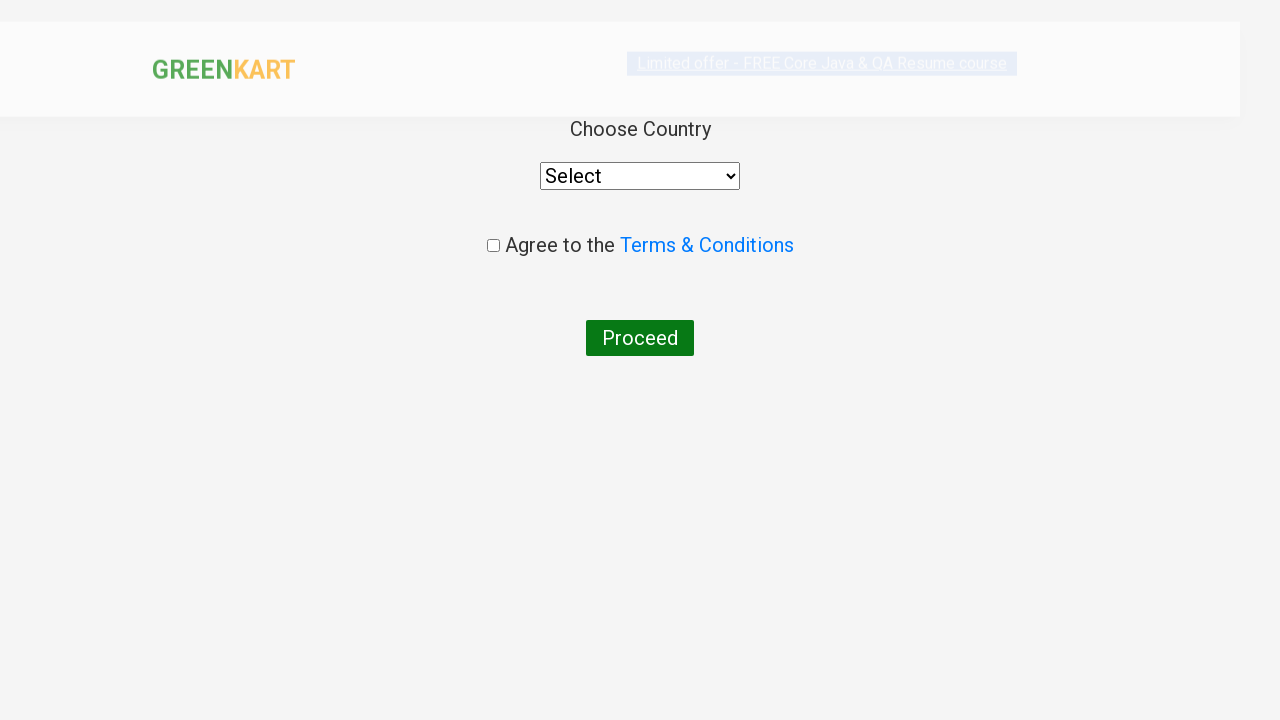

Checked the agreement checkbox at (493, 246) on .chkAgree
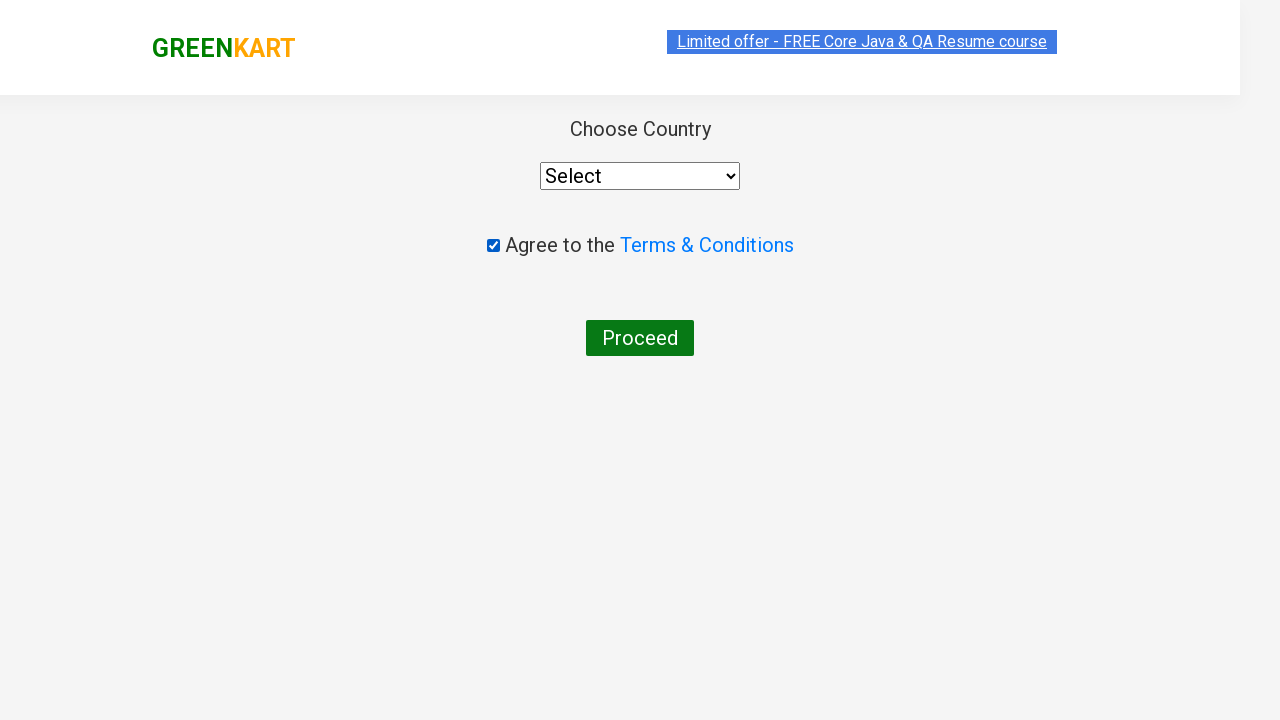

Clicked 'Proceed' button to complete the order at (640, 338) on text=Proceed
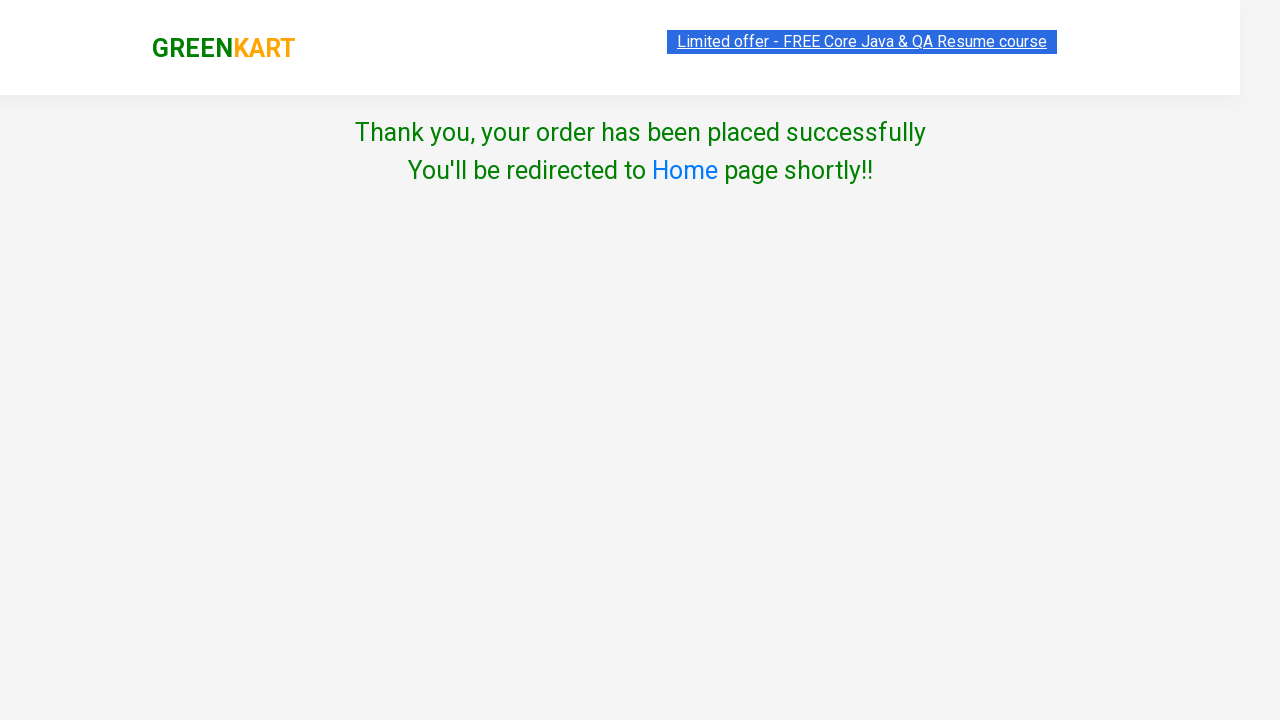

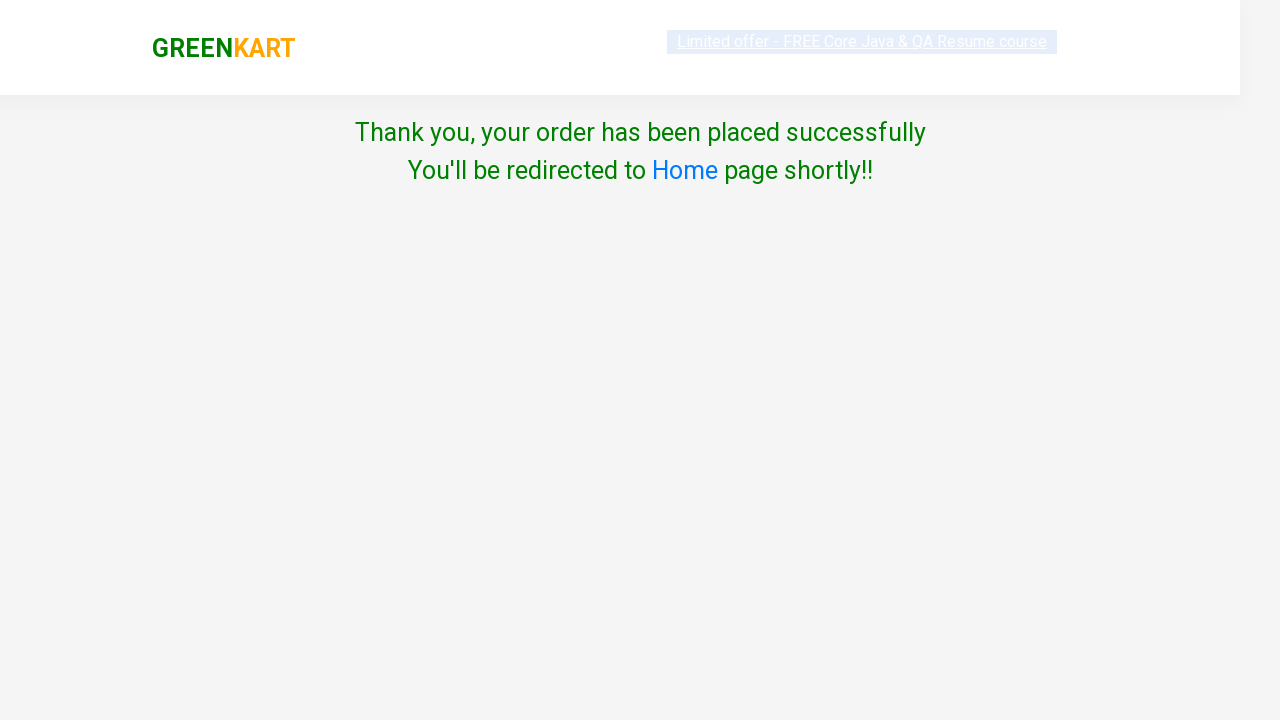